Tests click-and-hold functionality by selecting multiple elements in a jQuery selectable list through click, hold, and drag actions

Starting URL: https://automationfc.github.io/jquery-selectable/

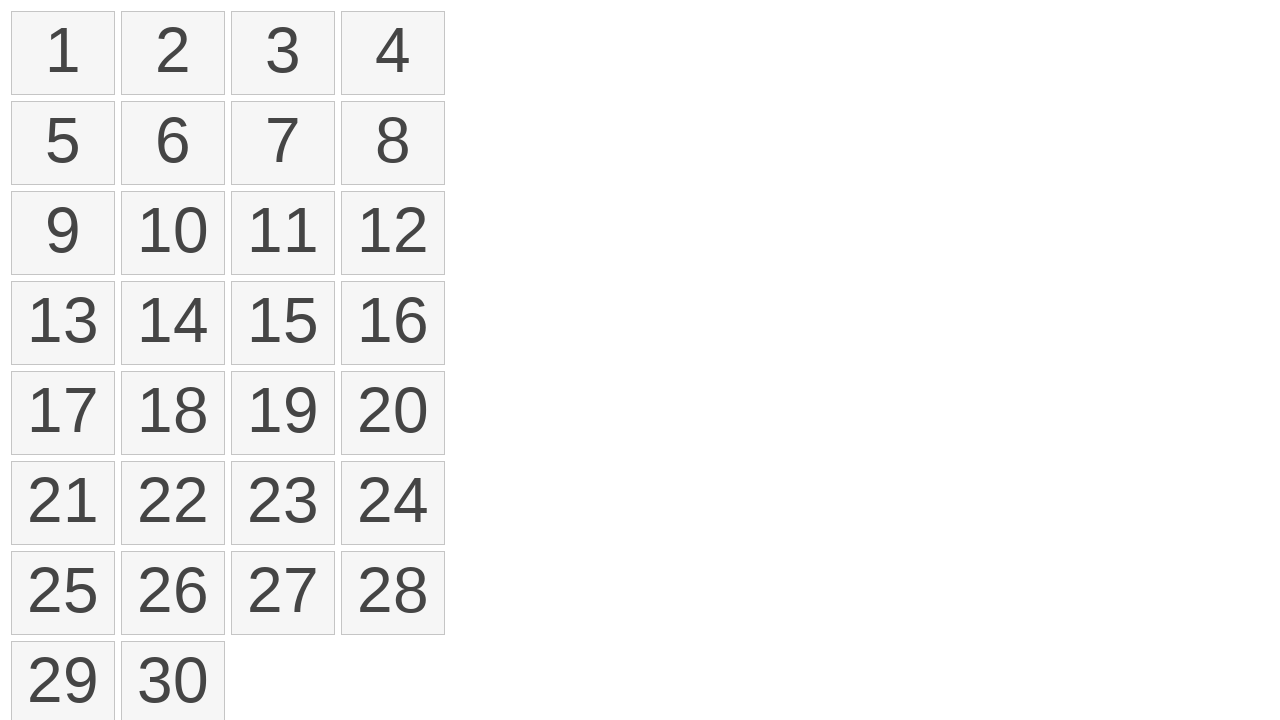

Retrieved all selectable list items from jQuery selectable list
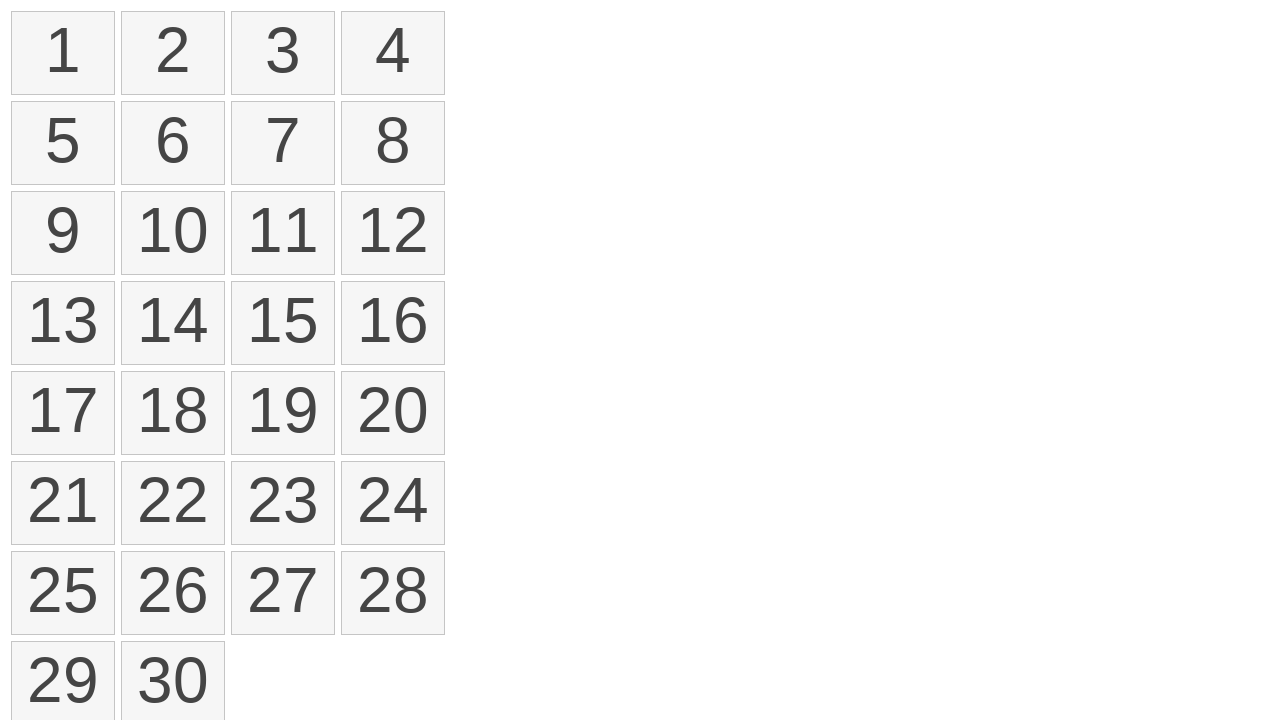

Hovered over first list item at (63, 53) on xpath=//ol[@id='selectable']//li >> nth=0
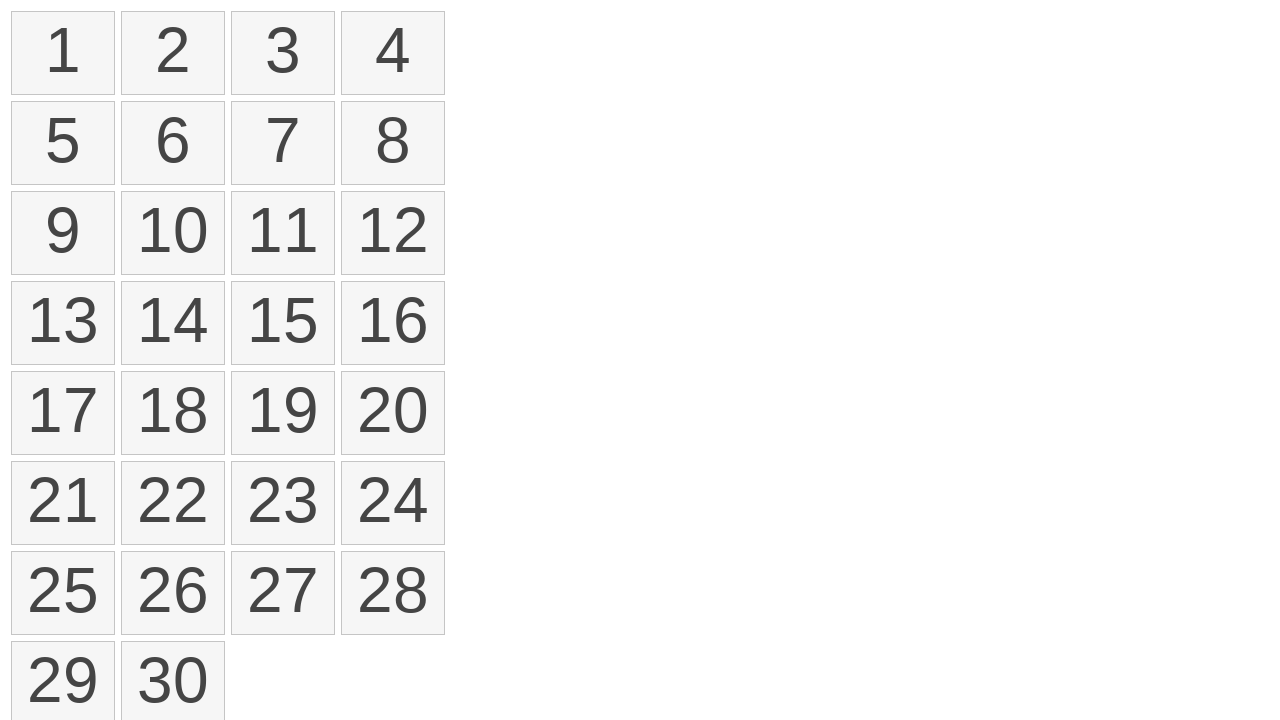

Pressed mouse button down to initiate click-and-hold at (63, 53)
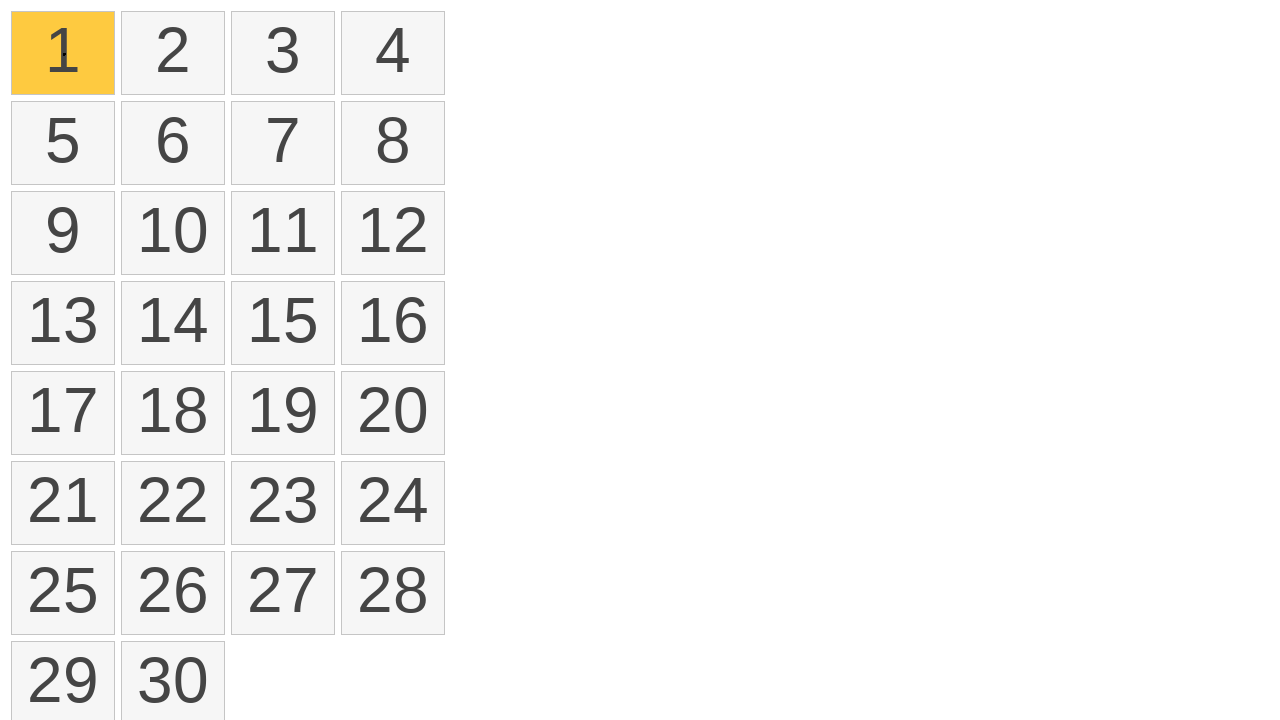

Dragged to fourth list item while holding mouse button at (393, 53) on xpath=//ol[@id='selectable']//li >> nth=3
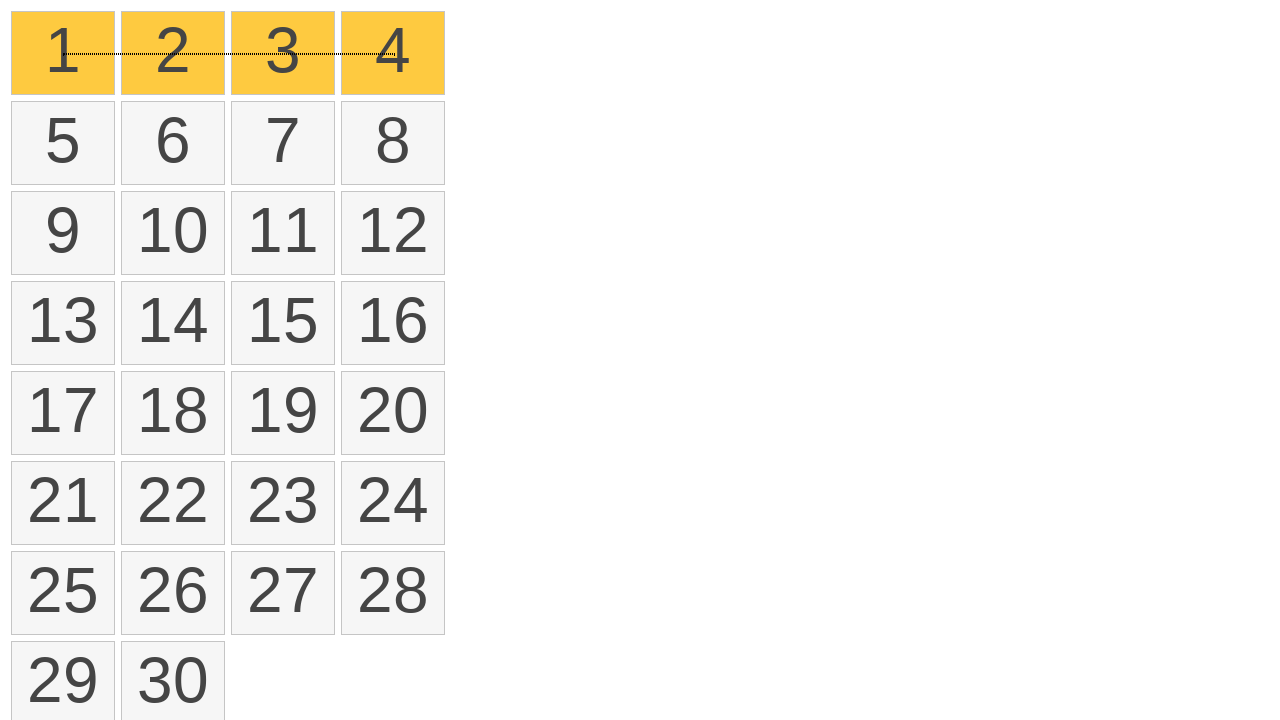

Released mouse button to complete click-and-hold drag action at (393, 53)
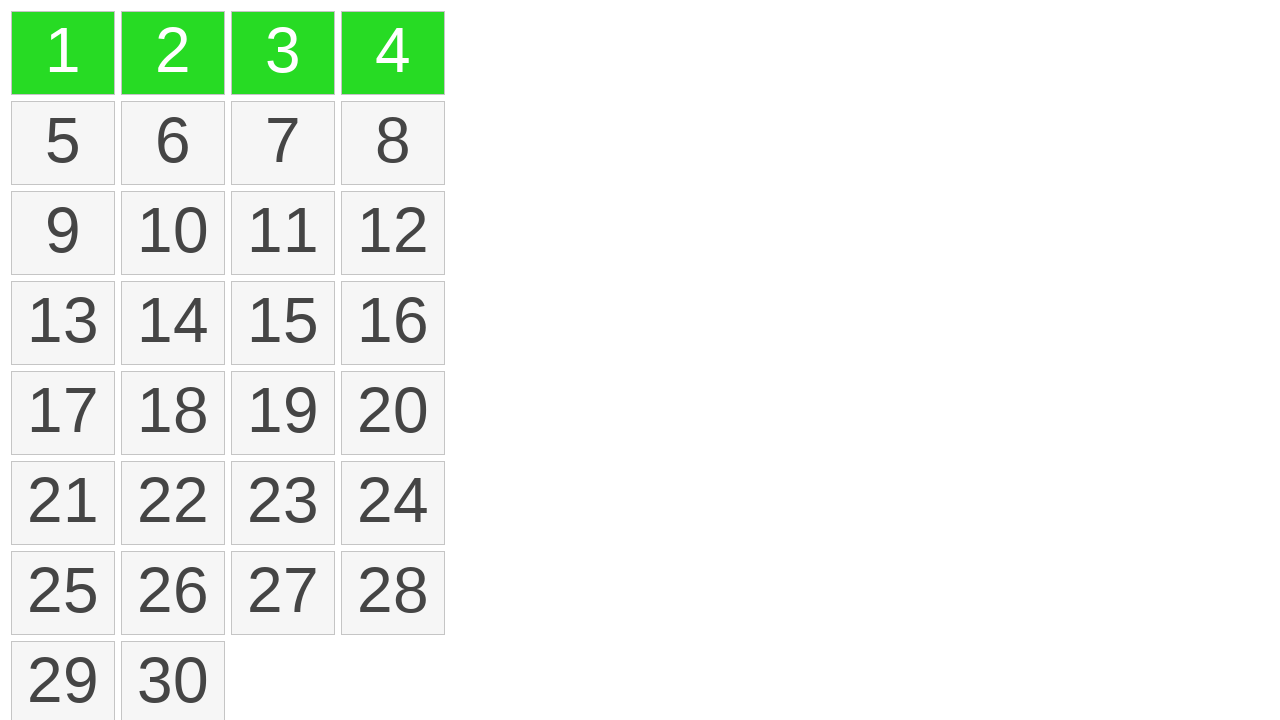

Located all selected list items
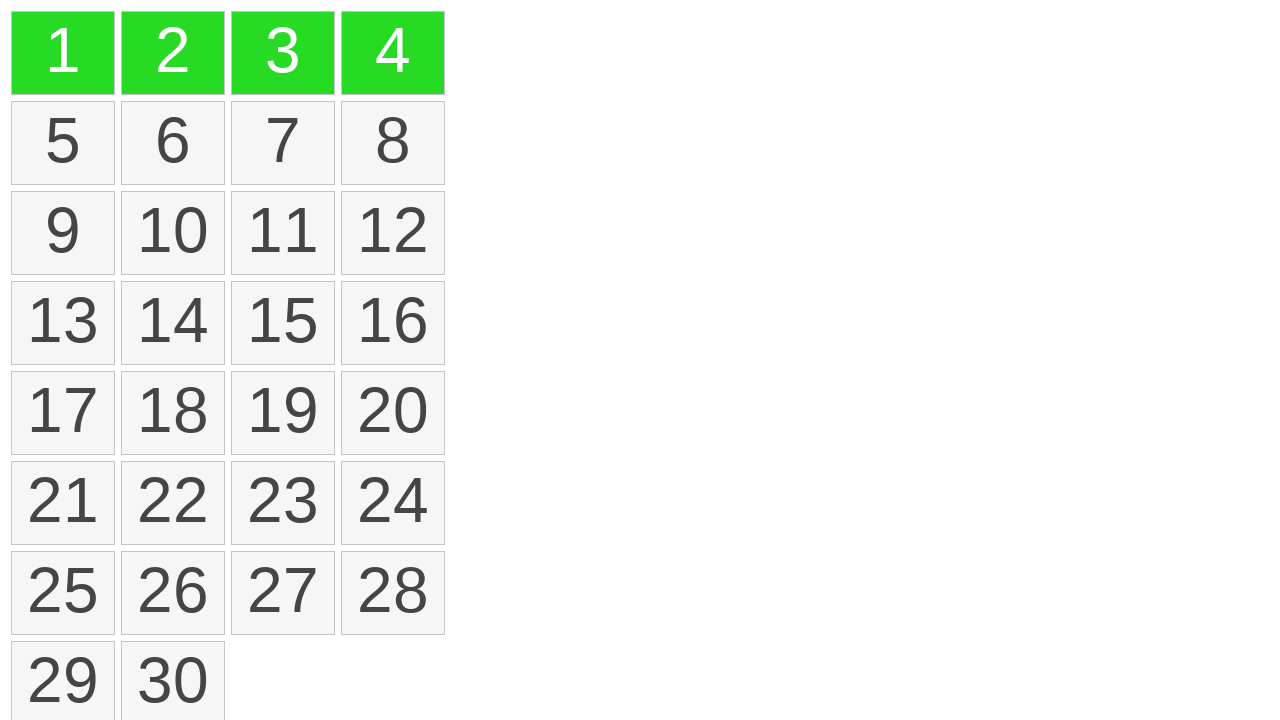

Verified that exactly 4 elements are selected
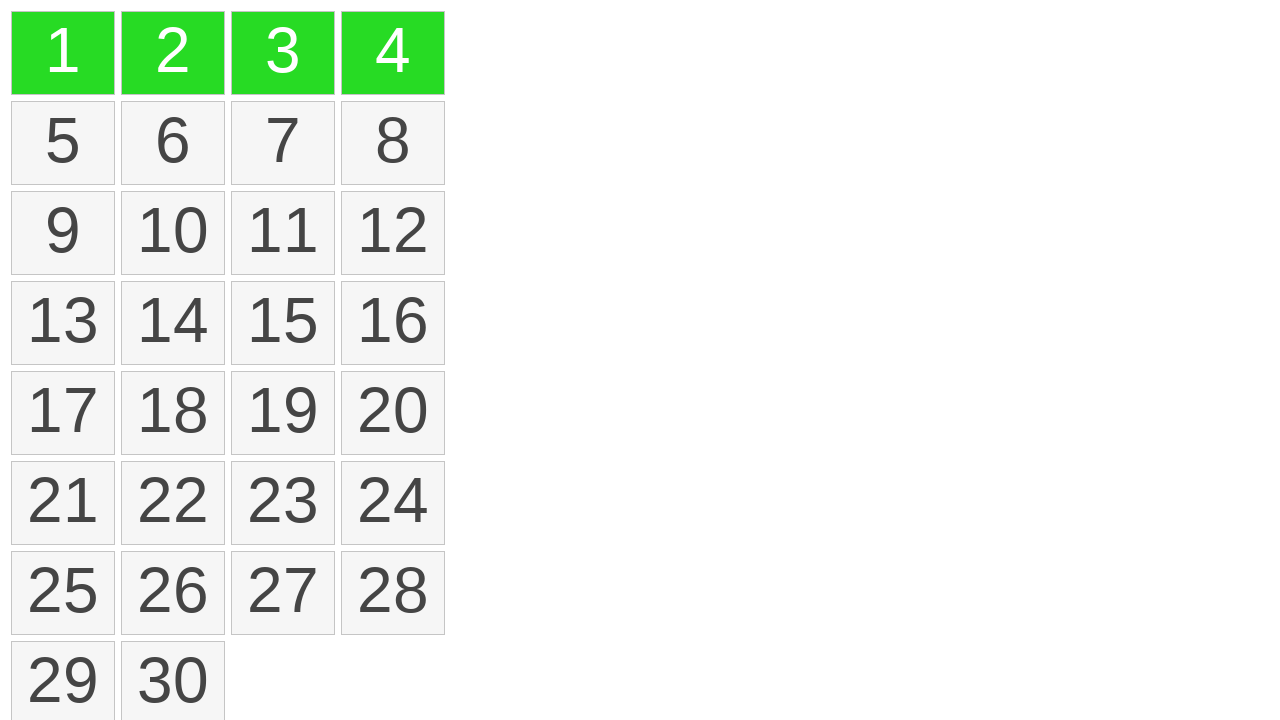

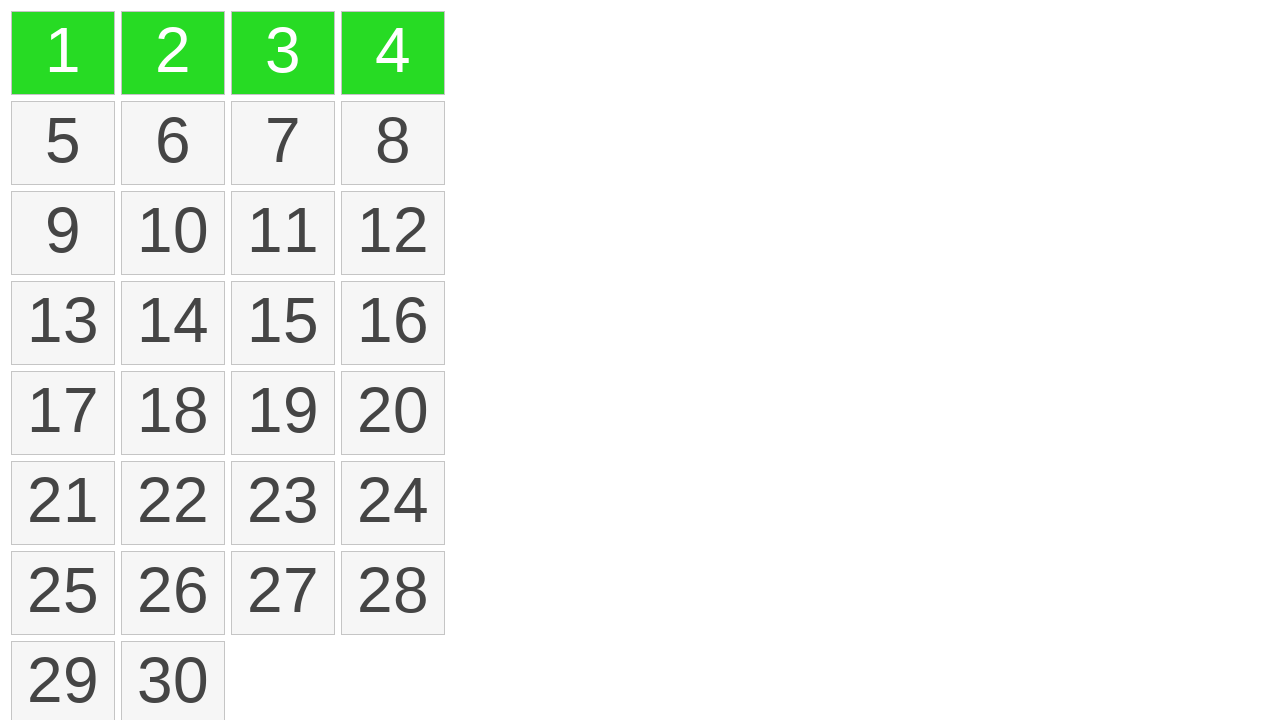